Tests the domain availability search functionality on registro.br by entering a domain name query and submitting the search form.

Starting URL: https://www.registro.br

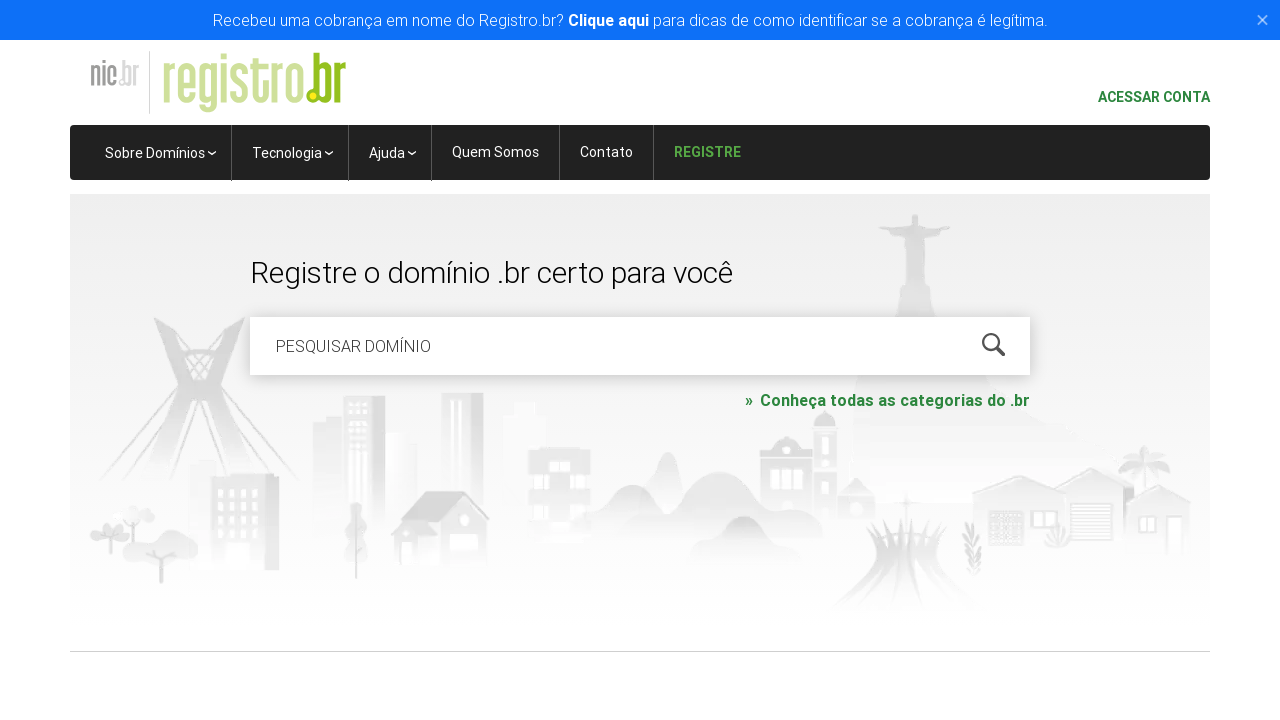

Cleared the domain search field on #is-avail-field
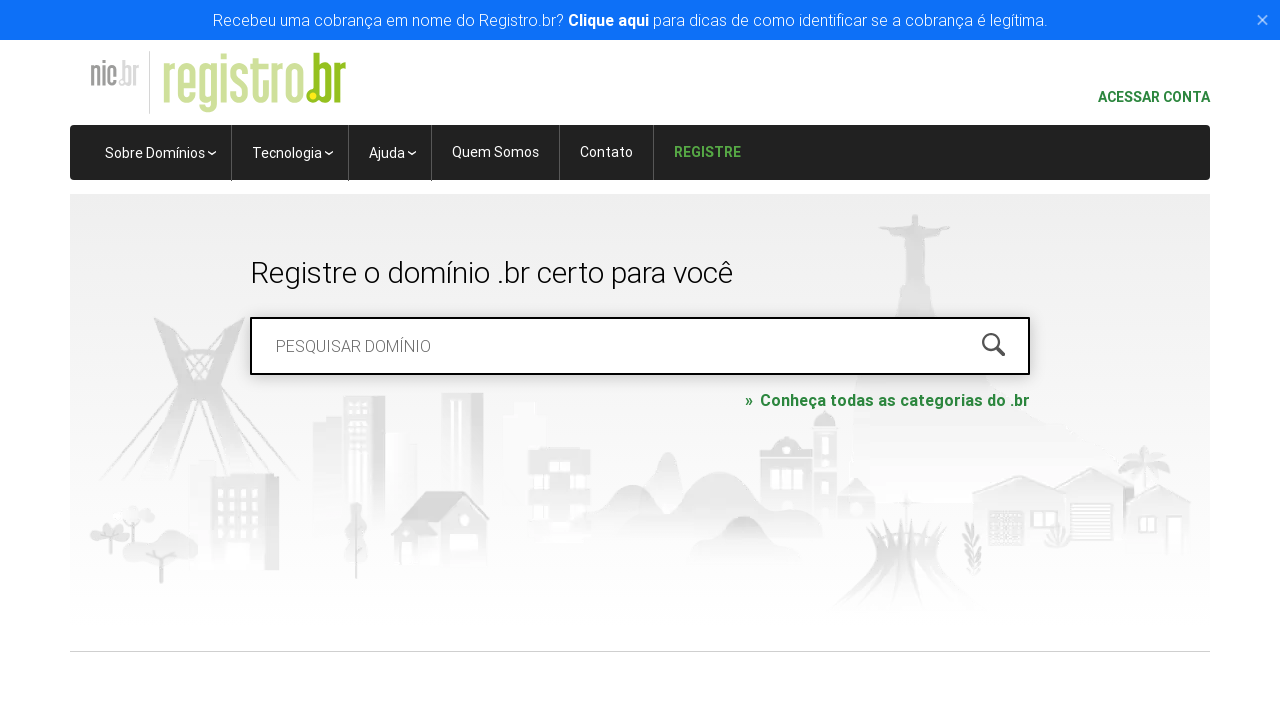

Entered domain name 'techsolutions2024' in search field on #is-avail-field
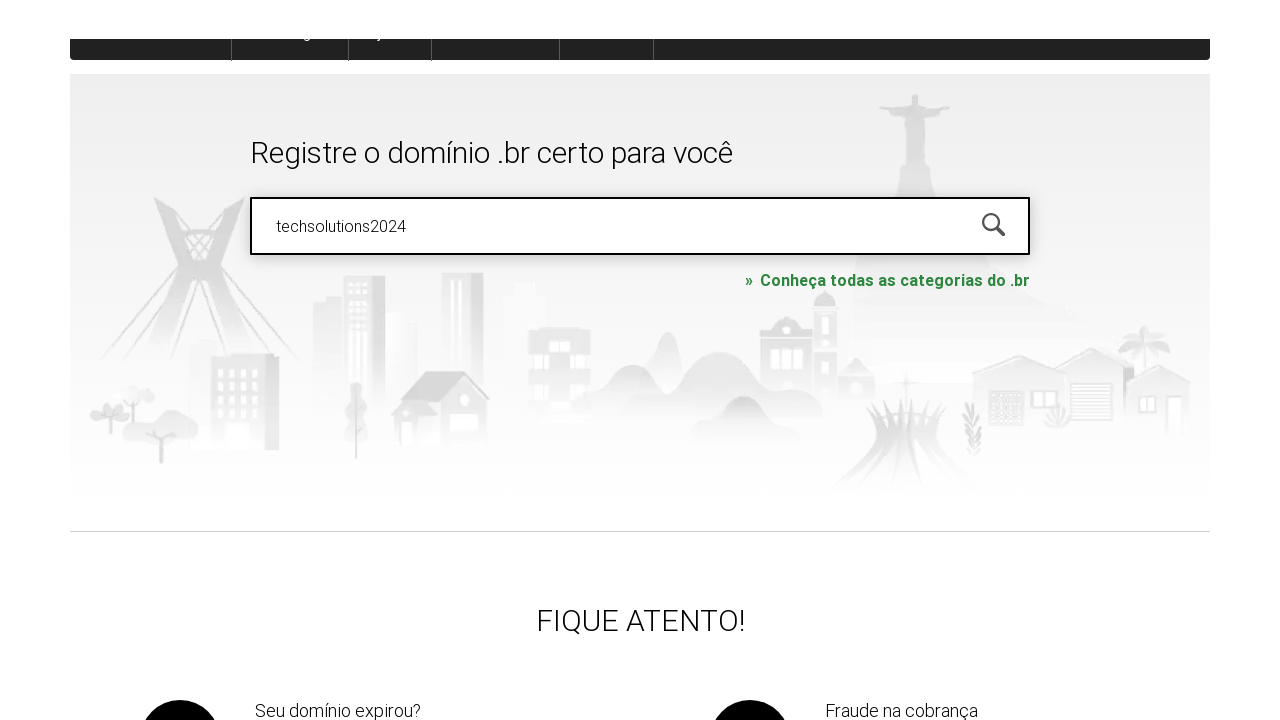

Submitted domain availability search by pressing Enter on #is-avail-field
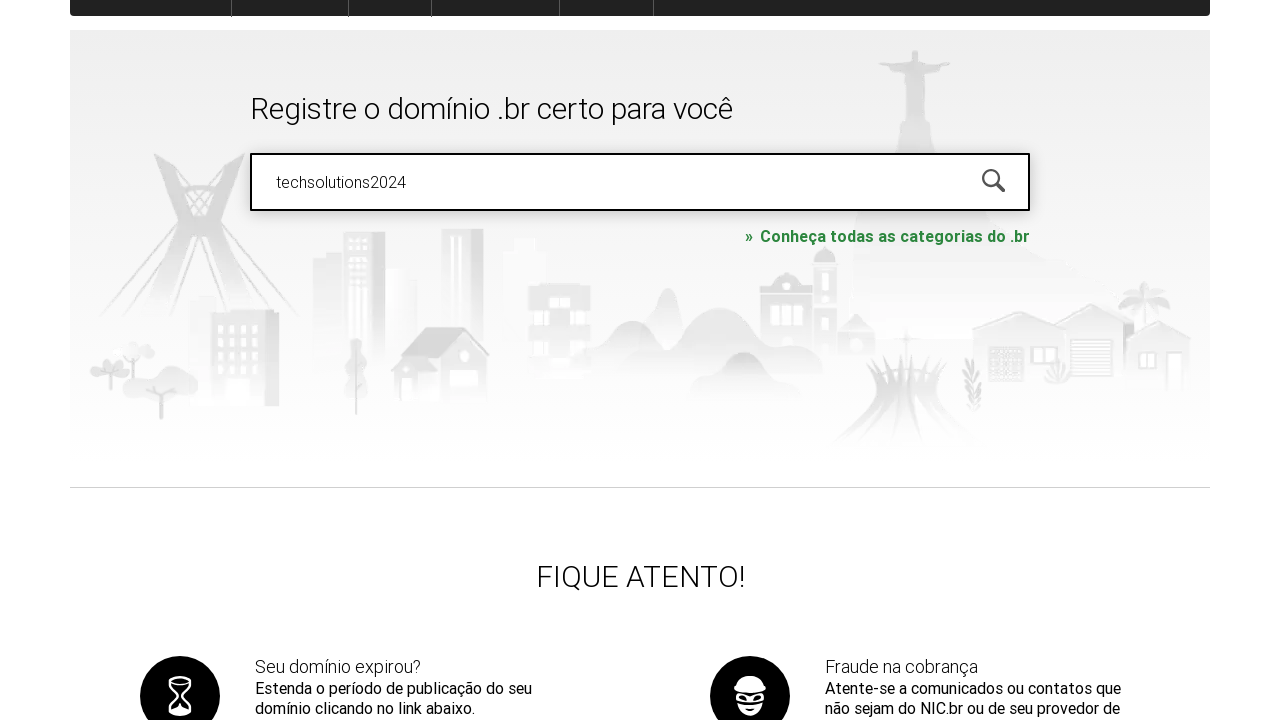

Waited for network to become idle and results to load
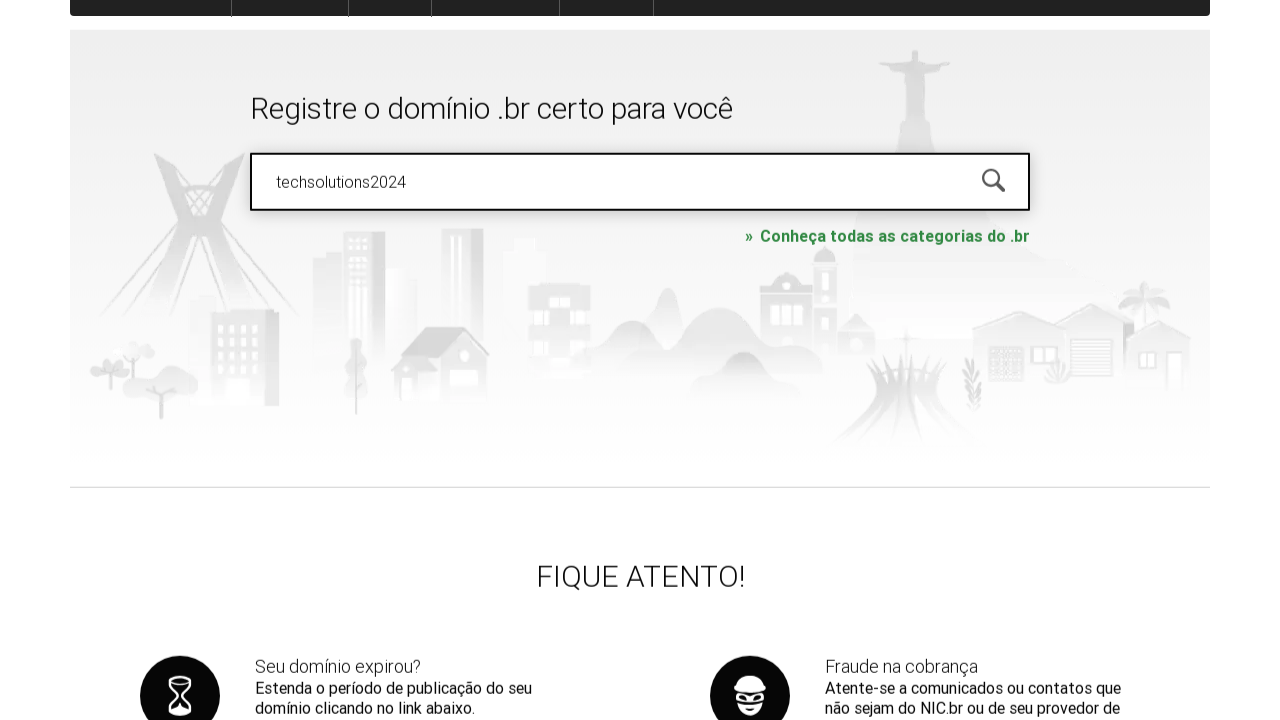

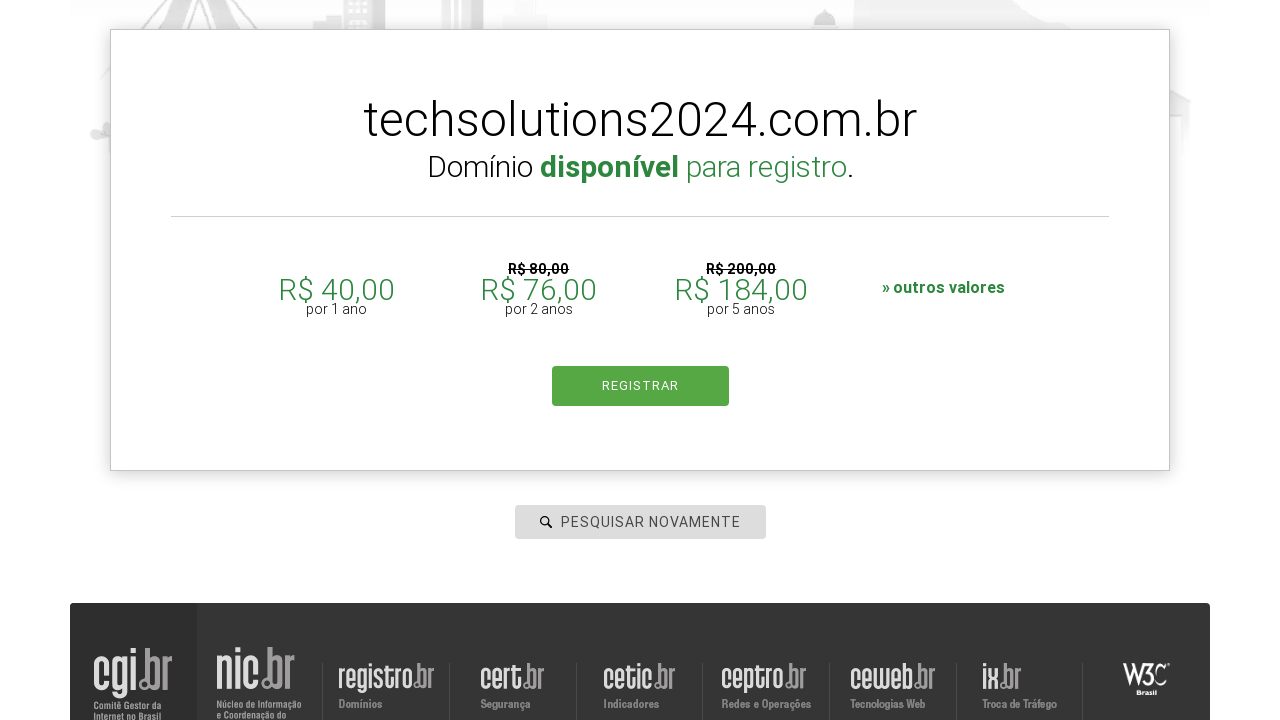